Tests checkbox/radio button interaction by selecting specific color options (Yellow and Orange) from a list of color inputs on a practice page

Starting URL: https://selenium08.blogspot.com/2019/07/check-box-and-radio-buttons.html

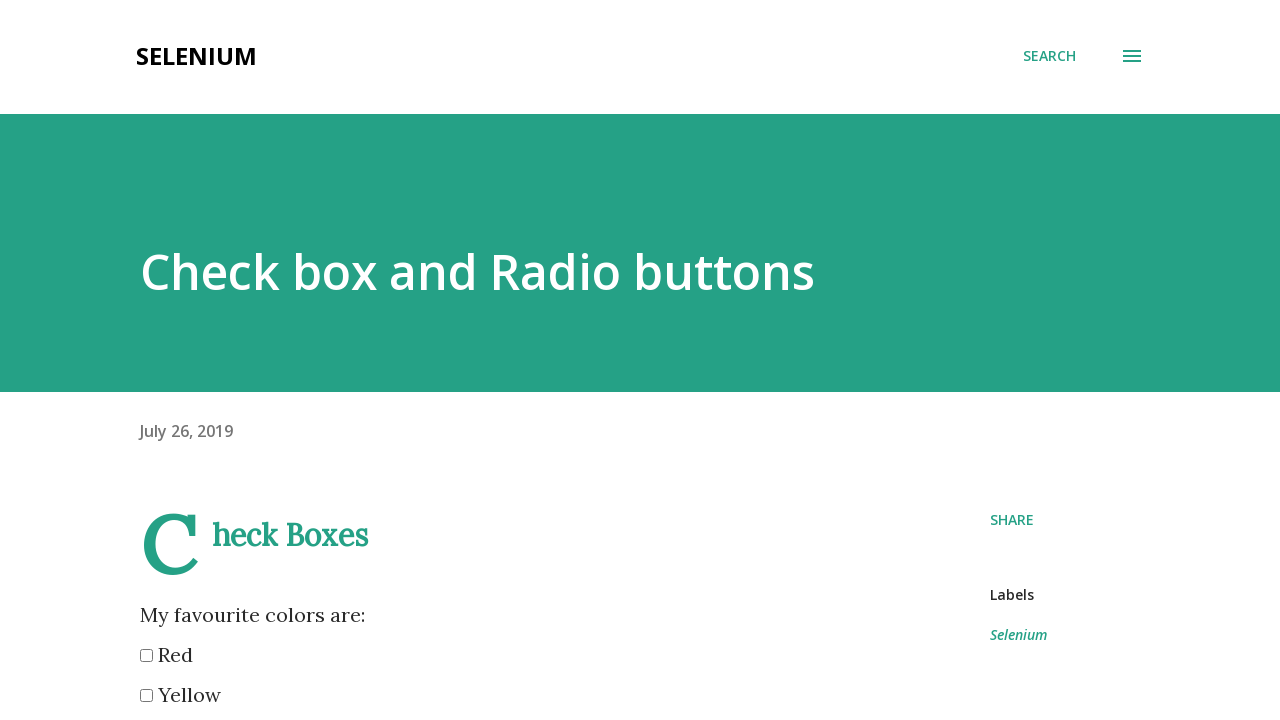

Located all color input elements on the page
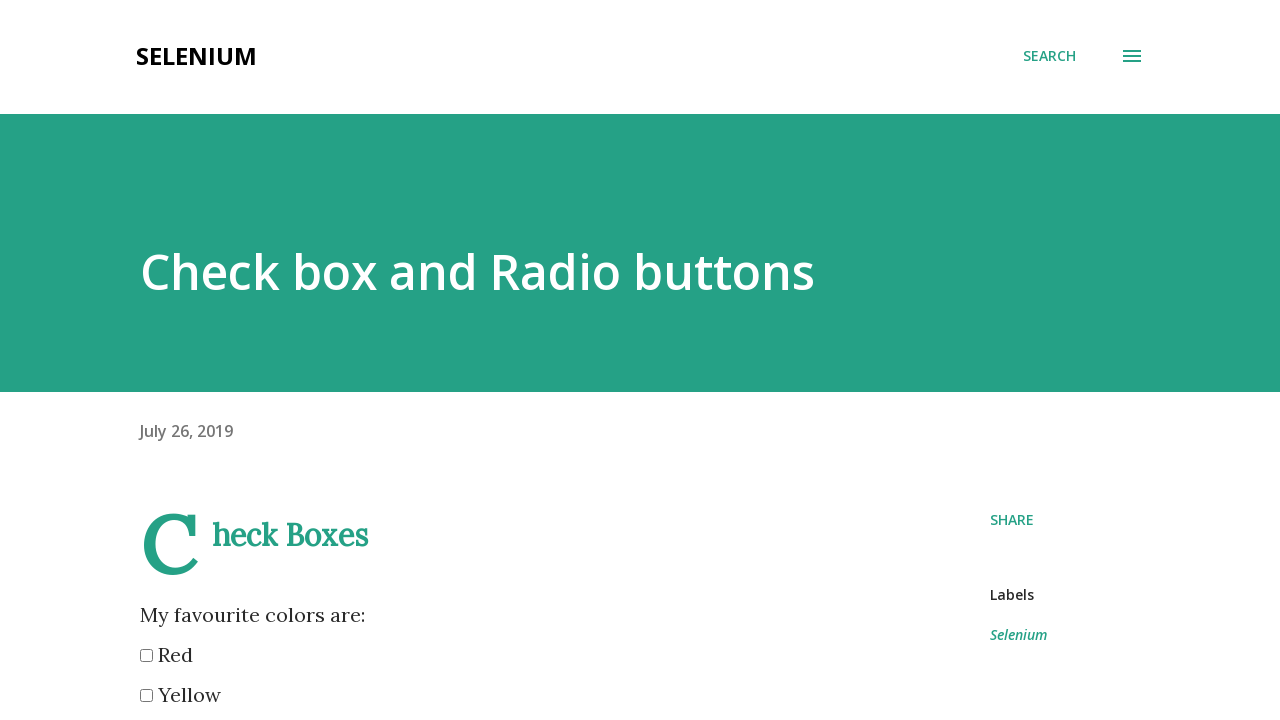

Retrieved color value attribute: red
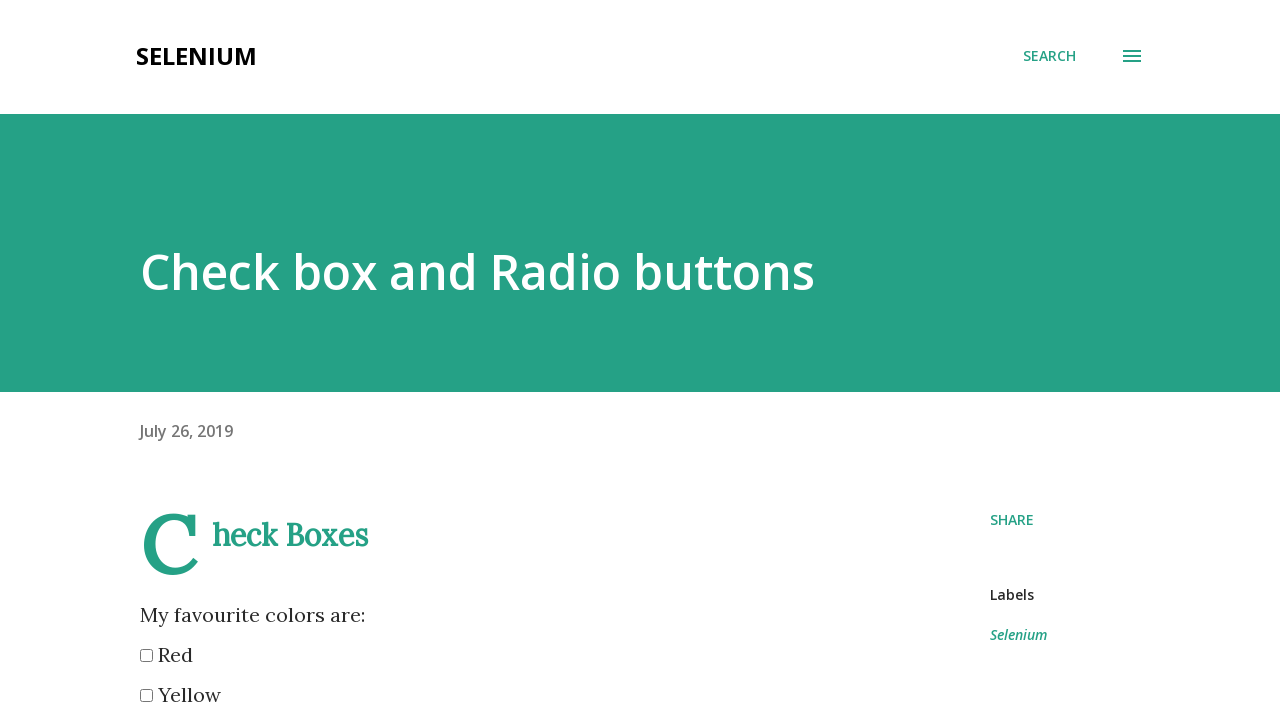

Retrieved color value attribute: yellow
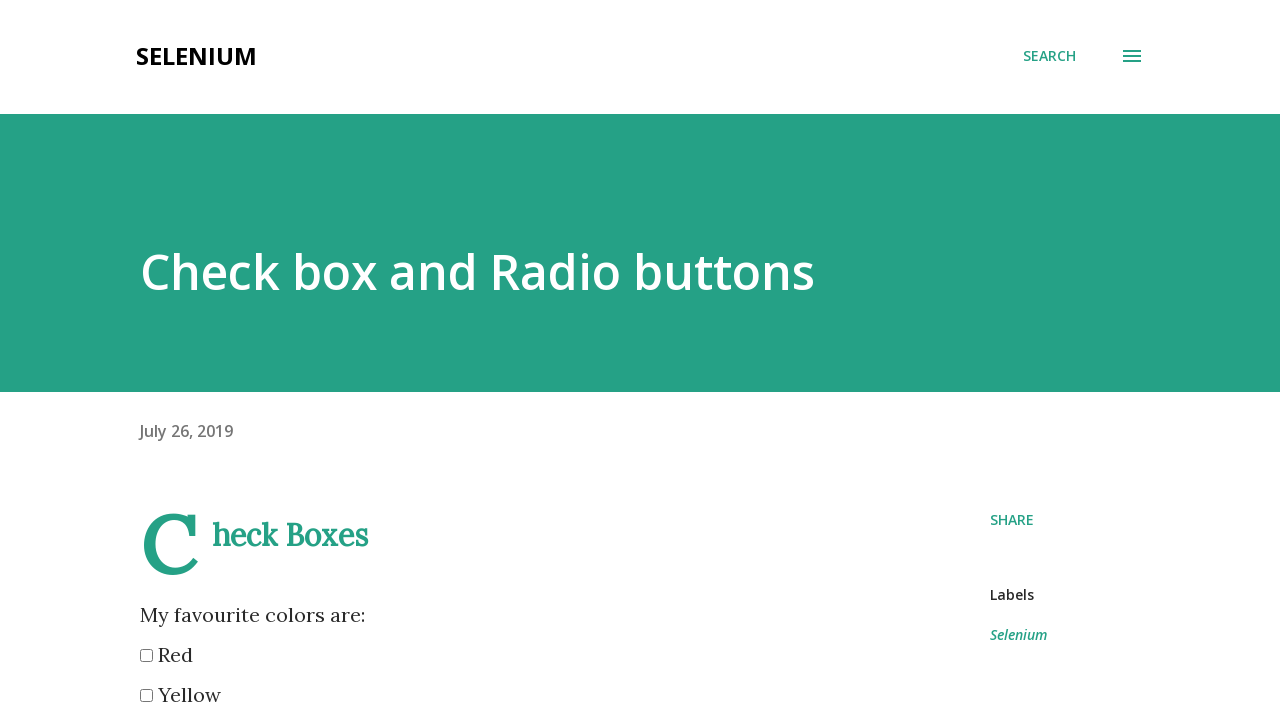

Selected color option: yellow at (146, 696) on input[name='color'] >> nth=1
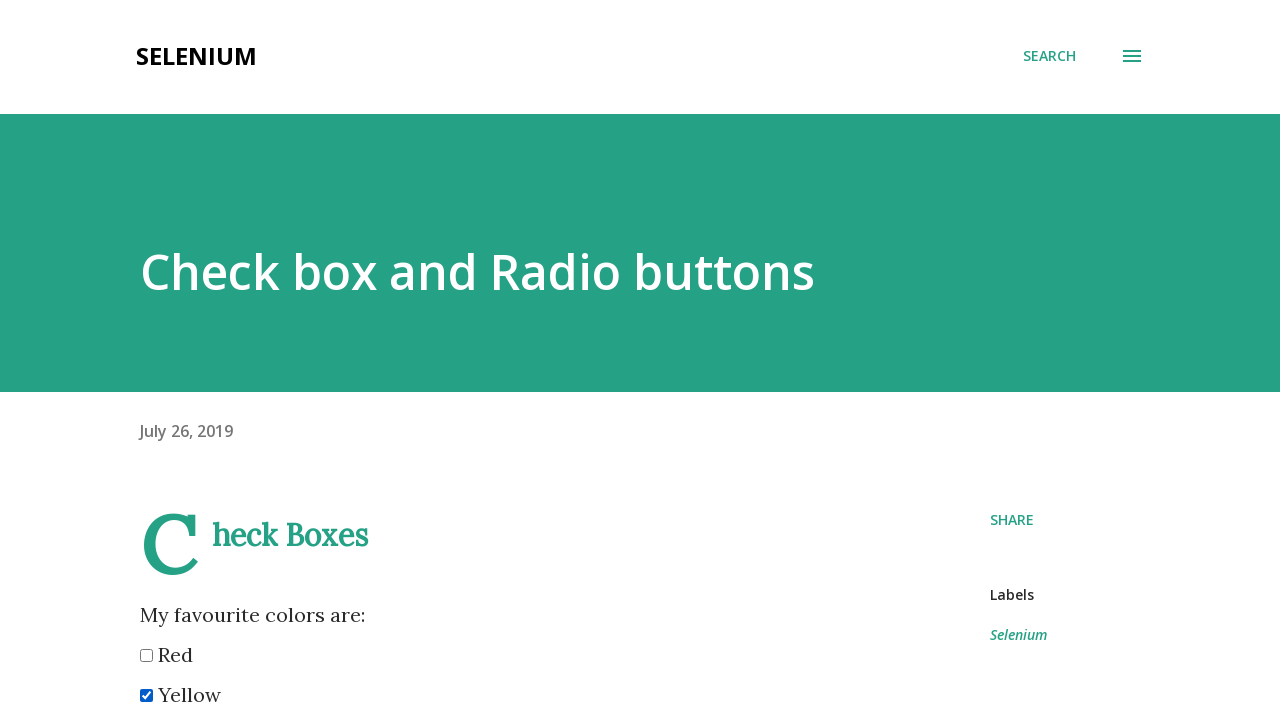

Retrieved color value attribute: blue
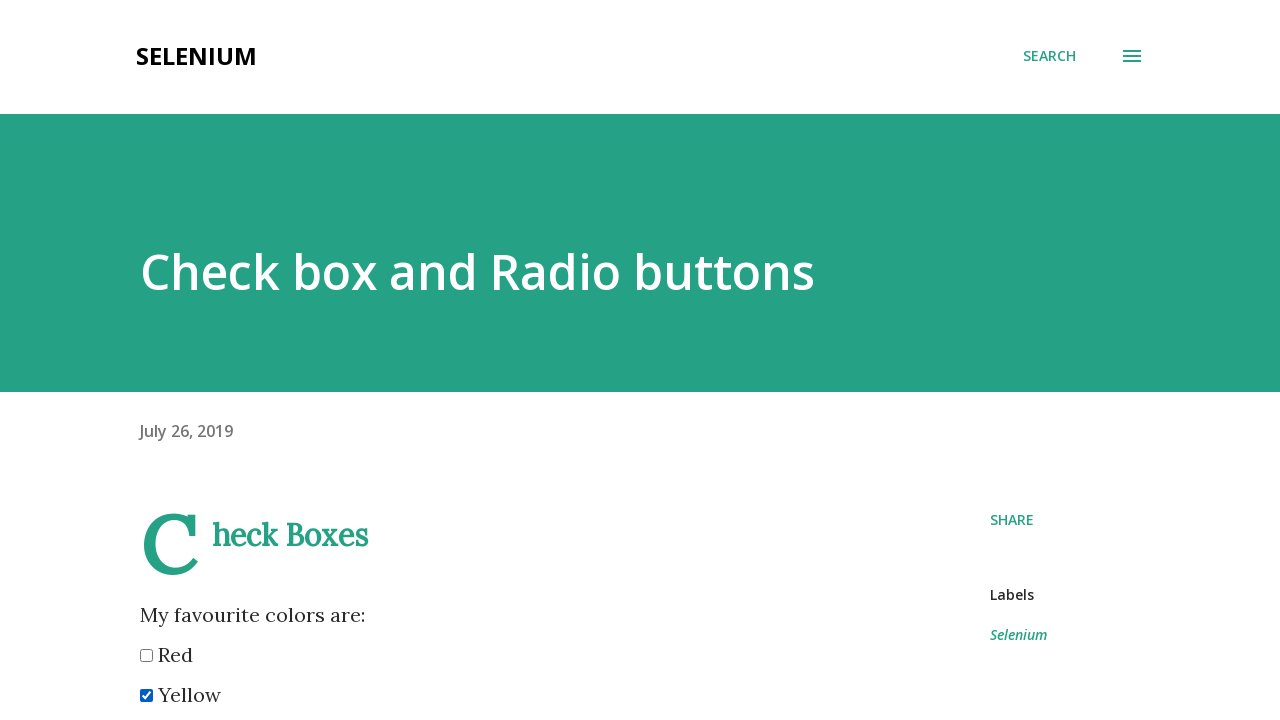

Retrieved color value attribute: orange
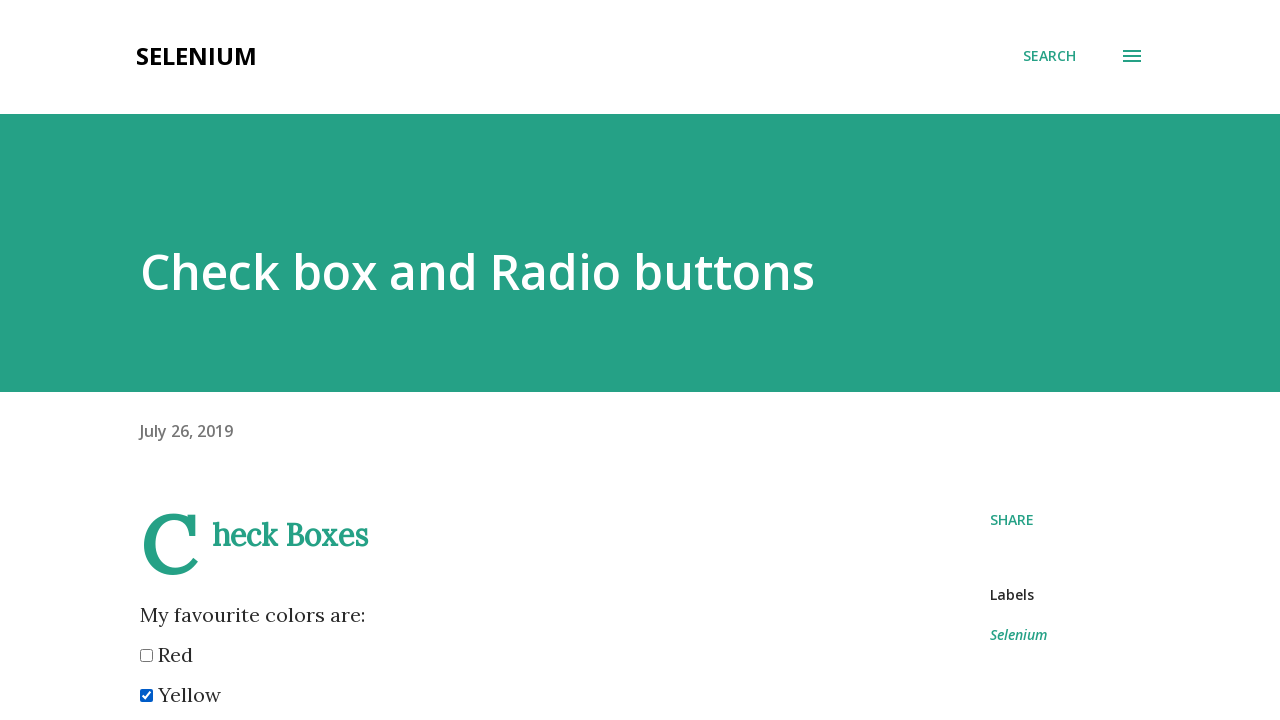

Selected color option: orange at (146, 360) on input[name='color'] >> nth=3
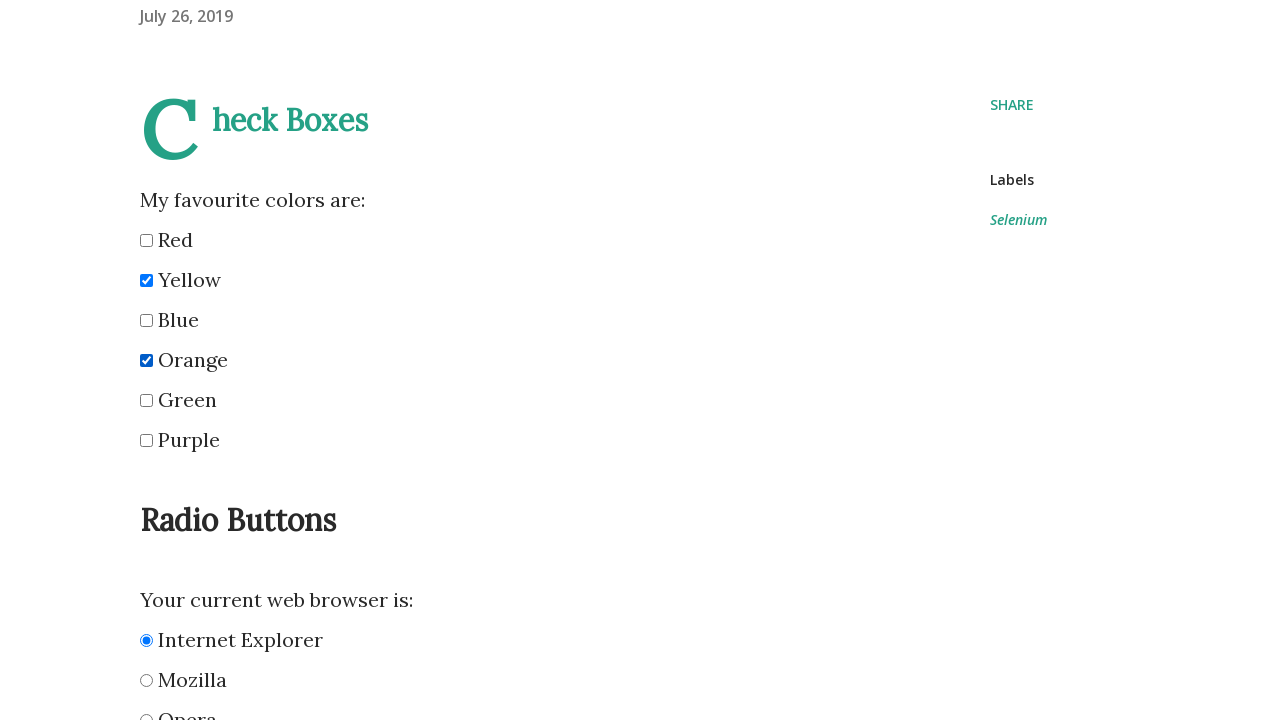

Retrieved color value attribute: green
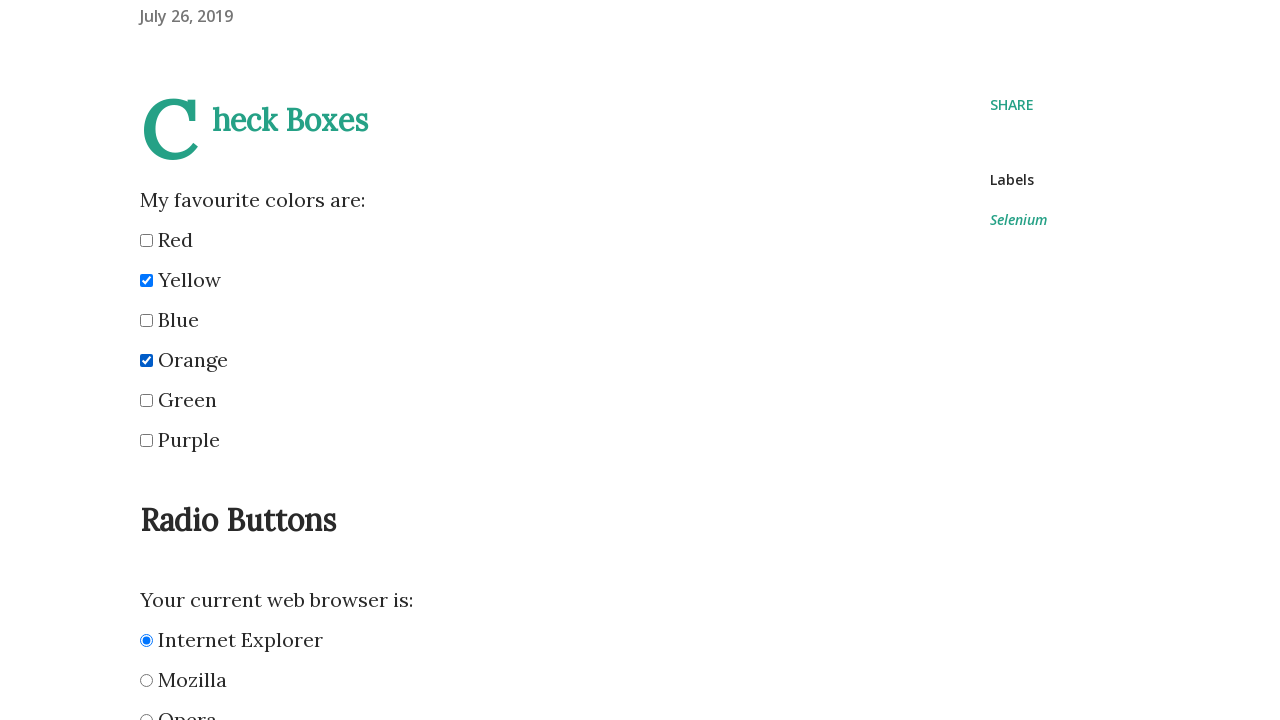

Retrieved color value attribute: purple
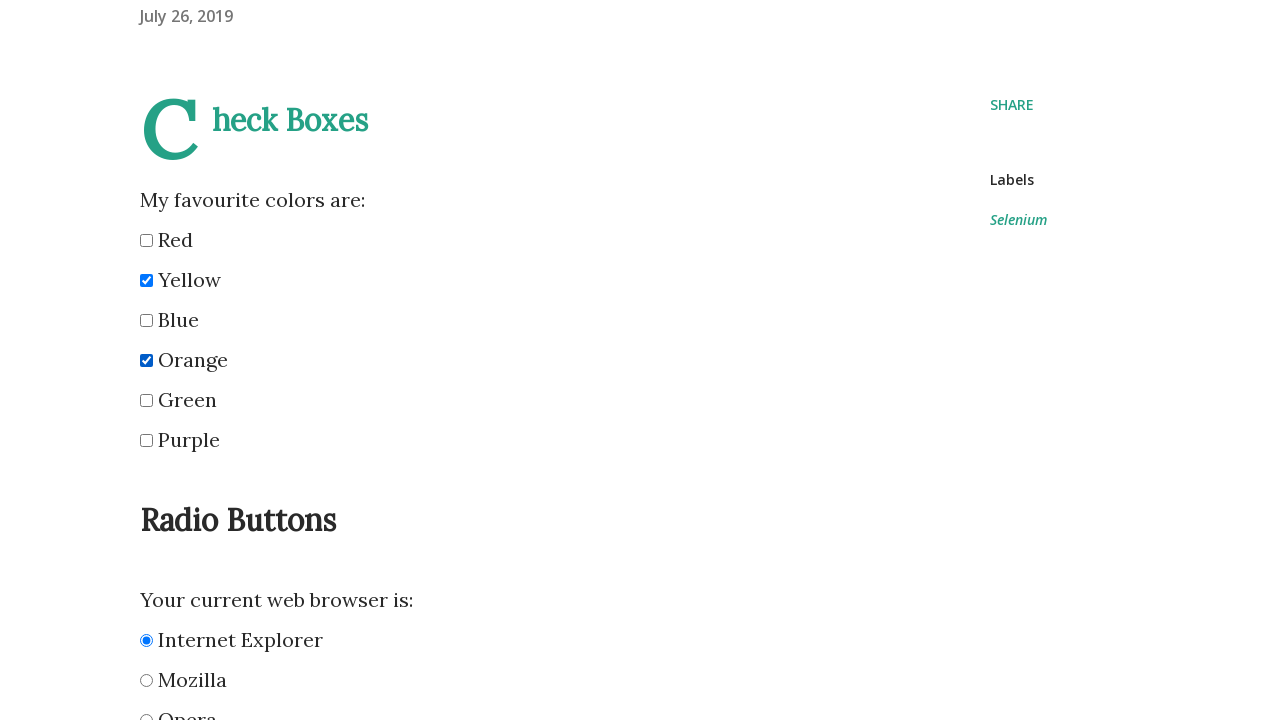

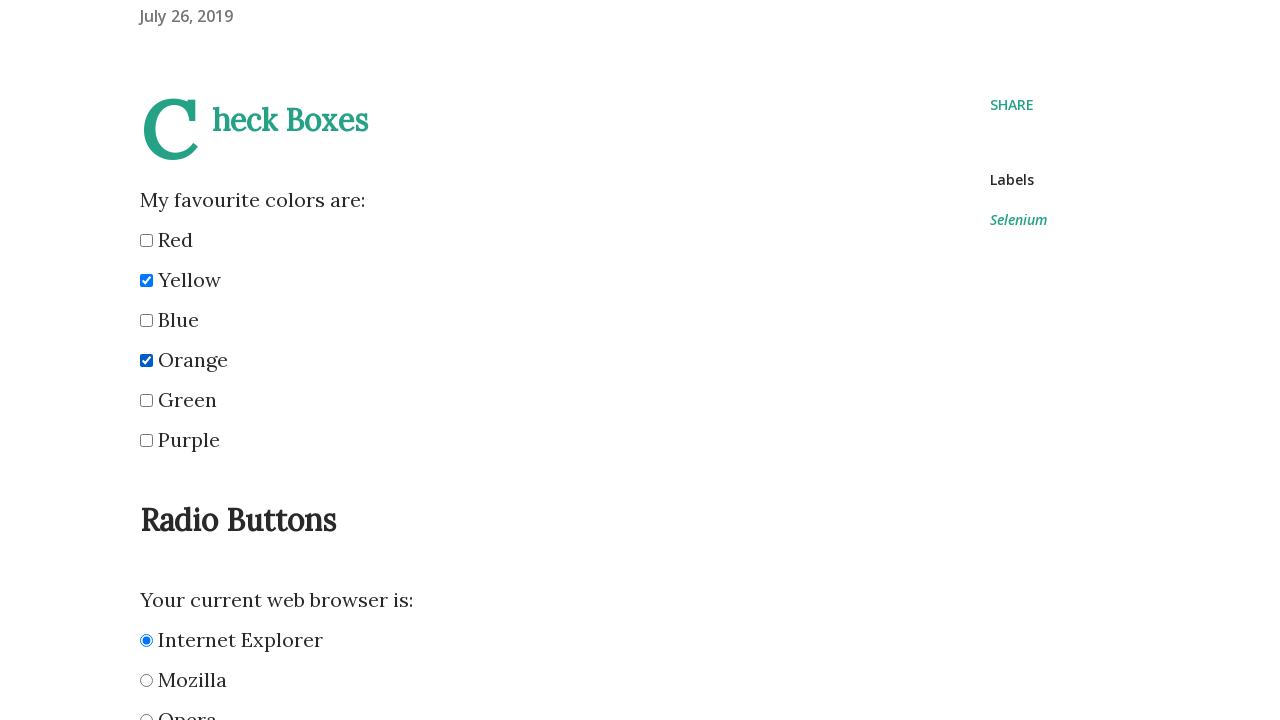